Tests switching between All, Active, and Completed filters to display all items.

Starting URL: https://demo.playwright.dev/todomvc

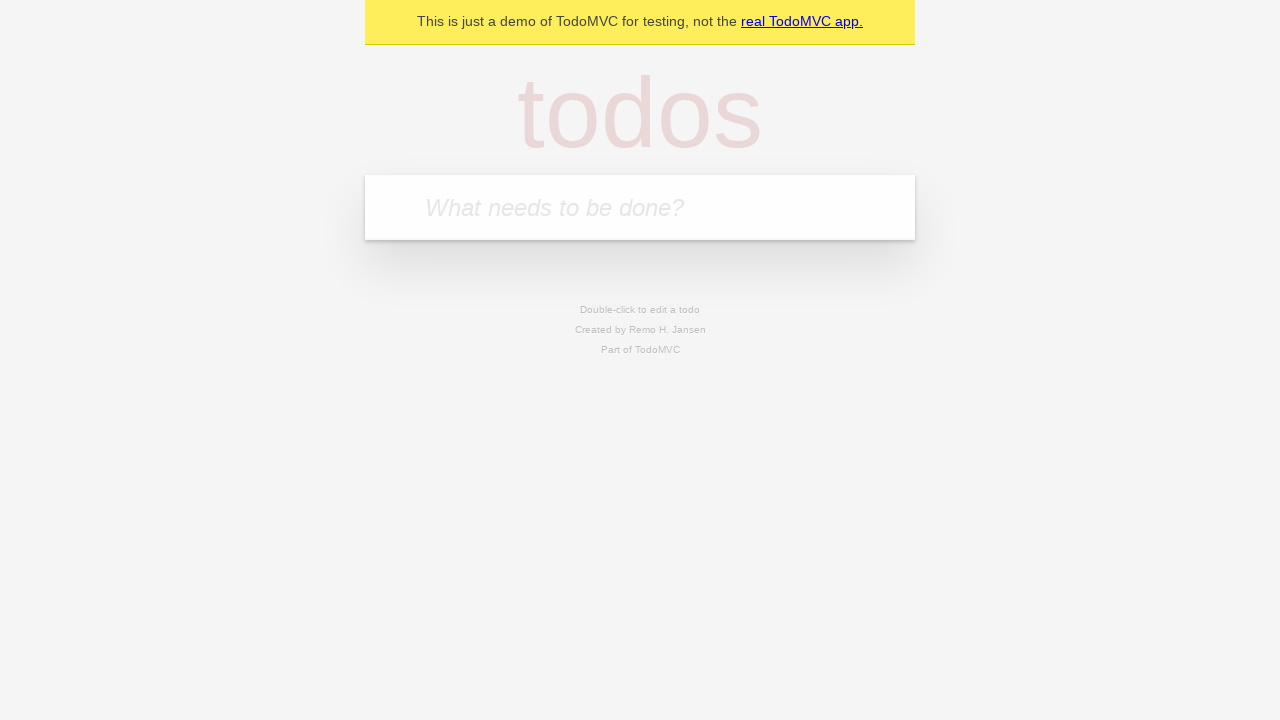

Filled new-todo field with 'buy some cheese' on .new-todo
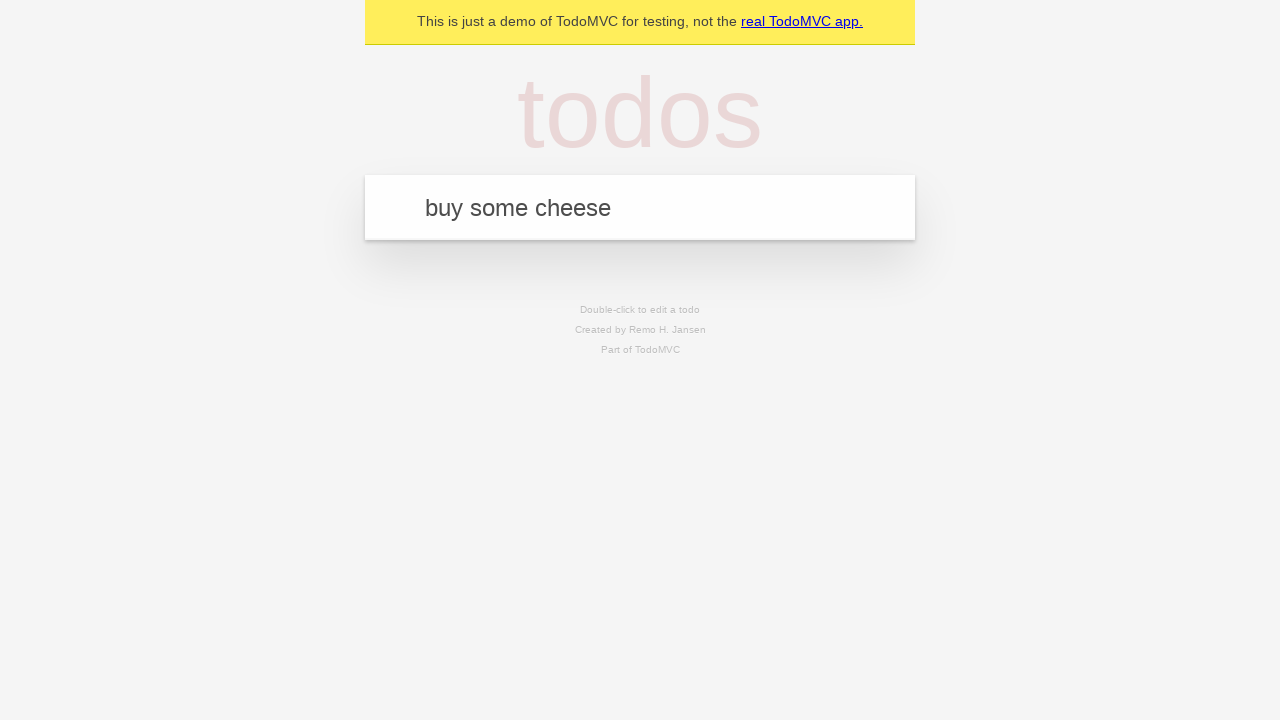

Pressed Enter to add first todo on .new-todo
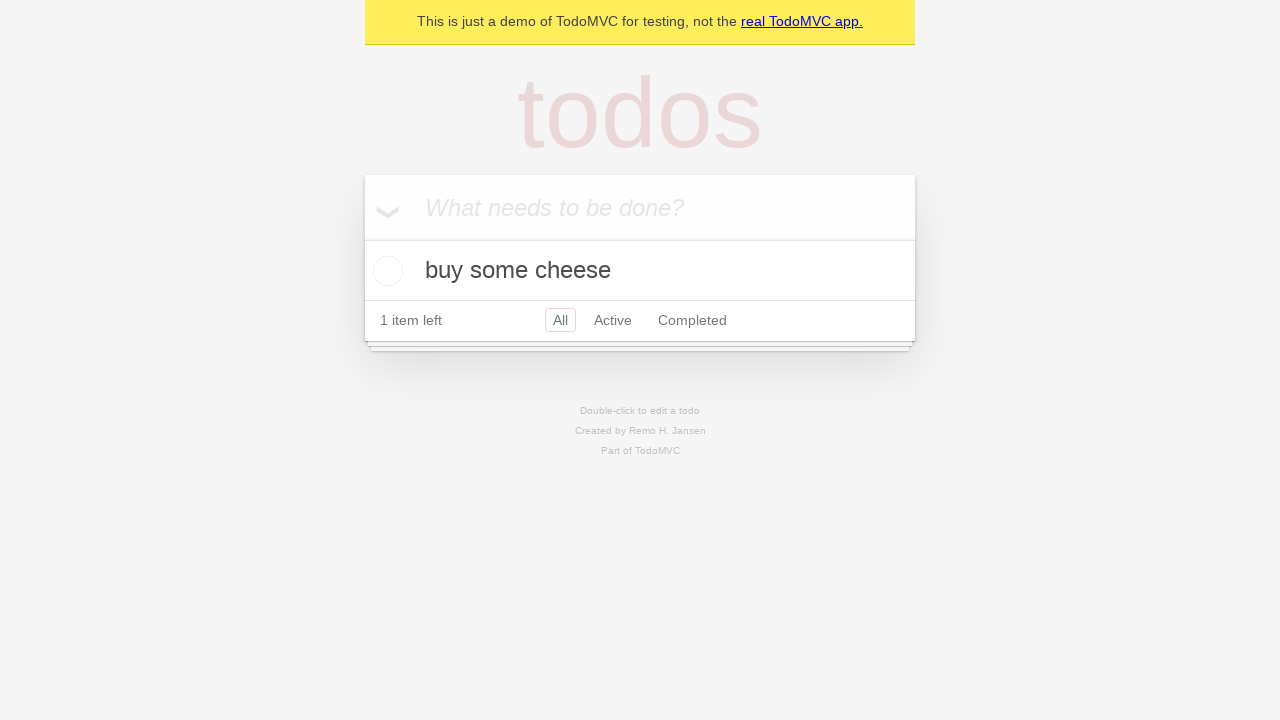

Filled new-todo field with 'feed the cat' on .new-todo
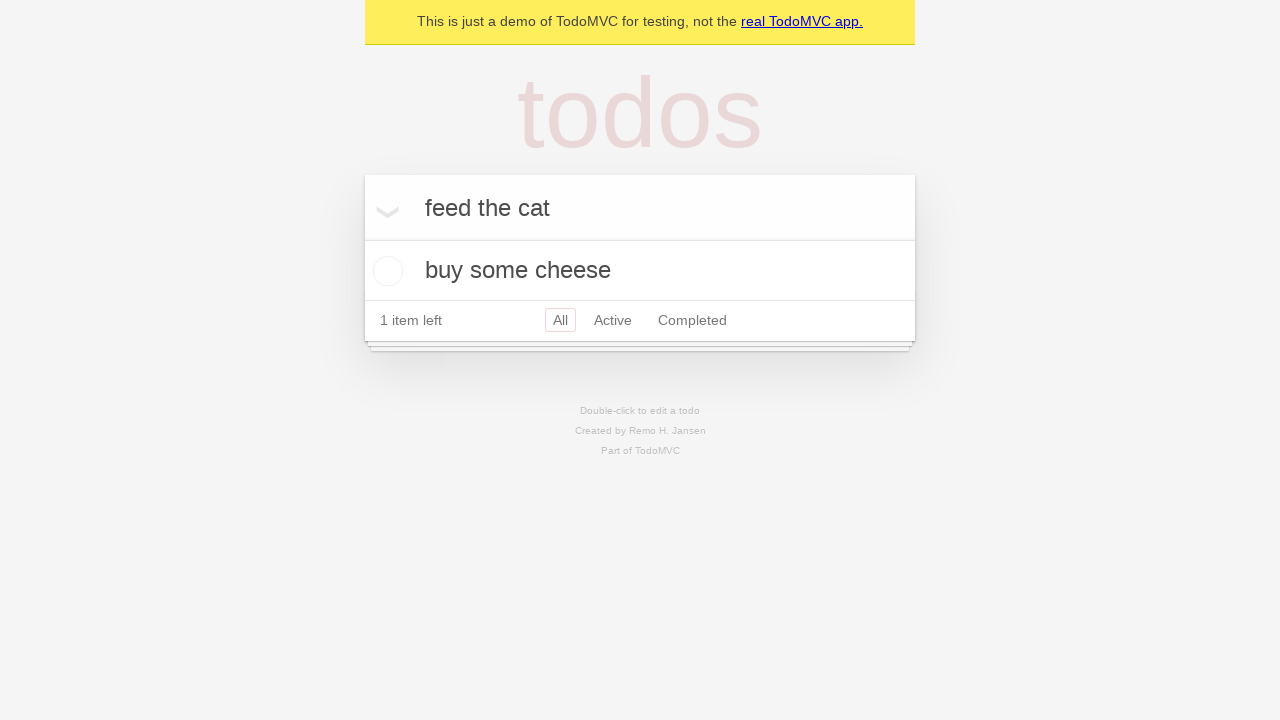

Pressed Enter to add second todo on .new-todo
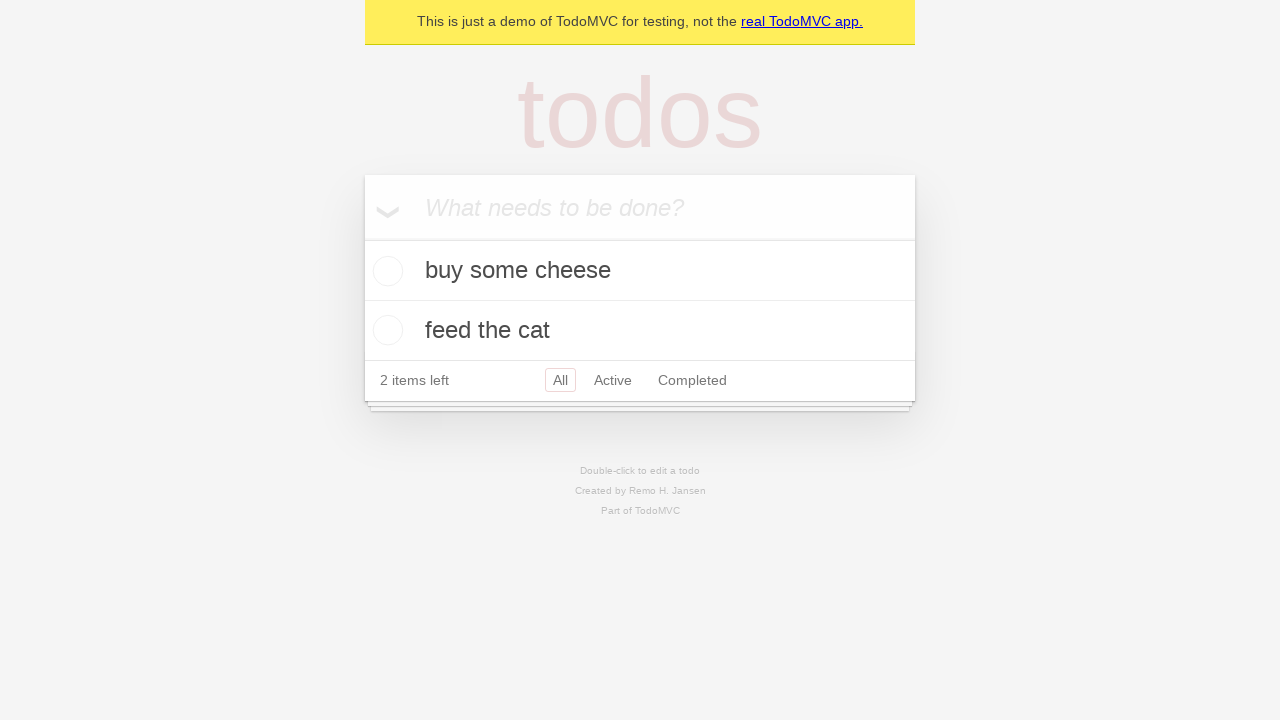

Filled new-todo field with 'book a doctors appointment' on .new-todo
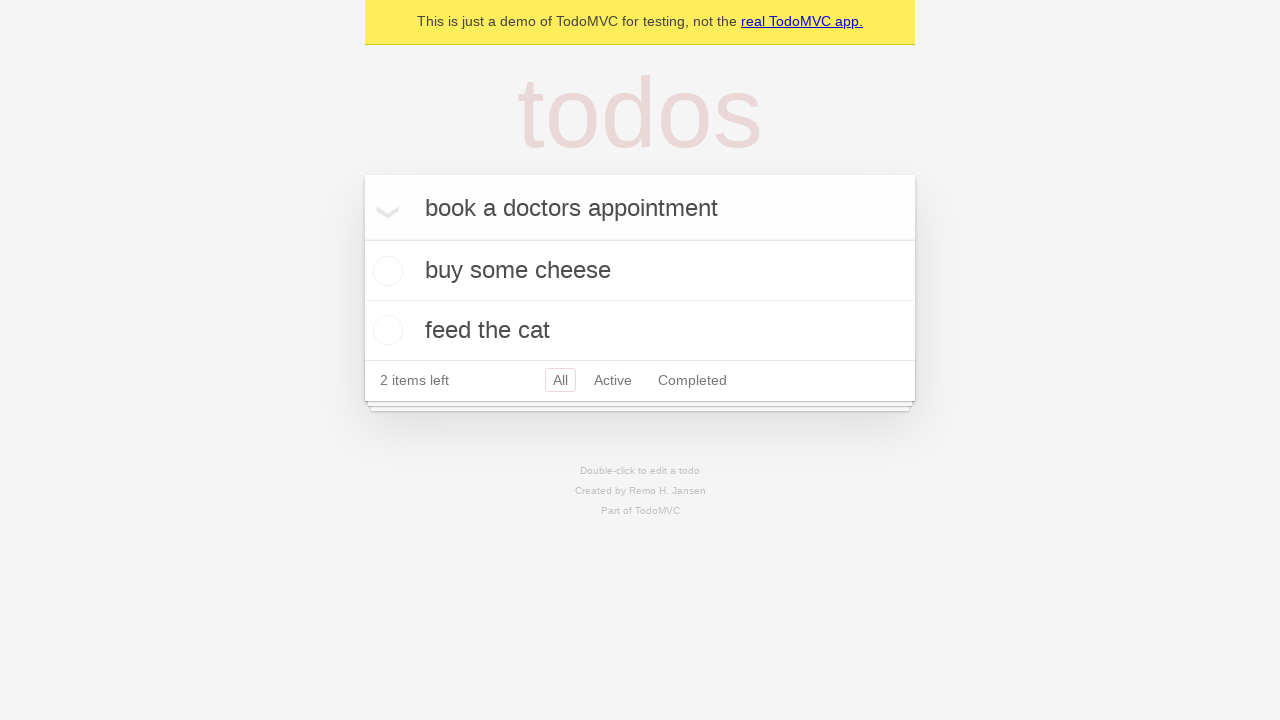

Pressed Enter to add third todo on .new-todo
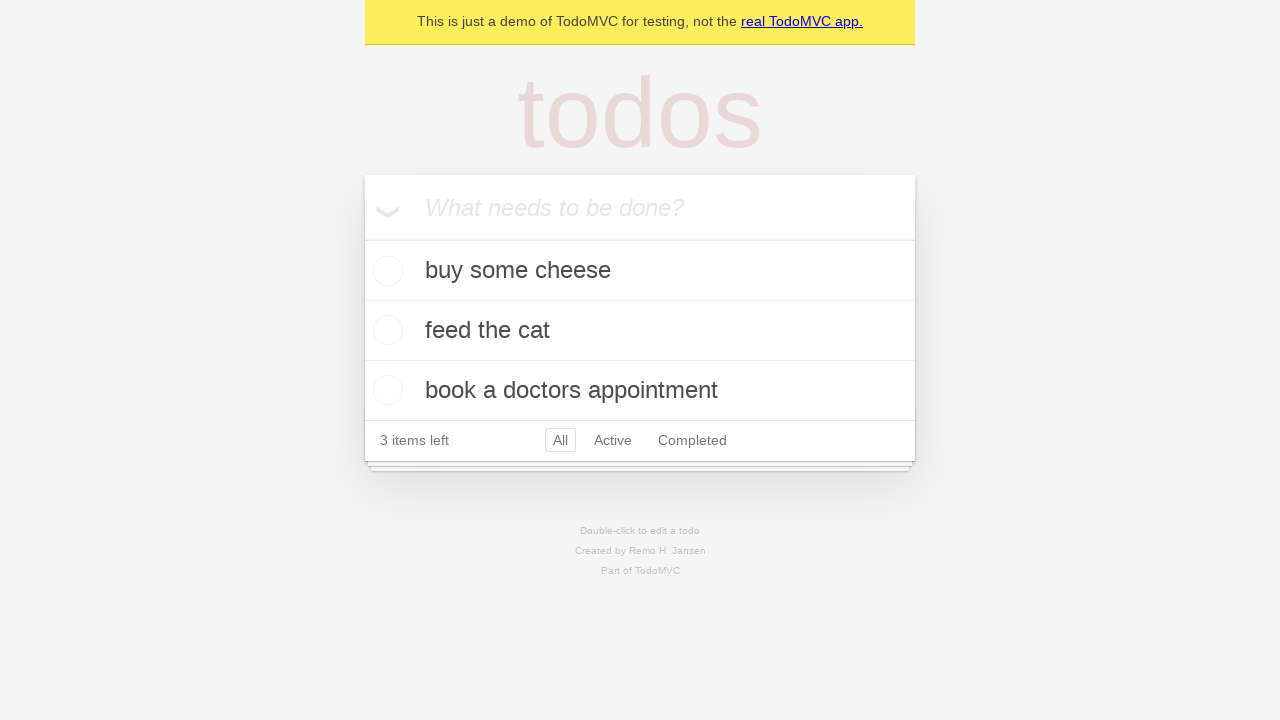

Waited for all three todos to appear in the list
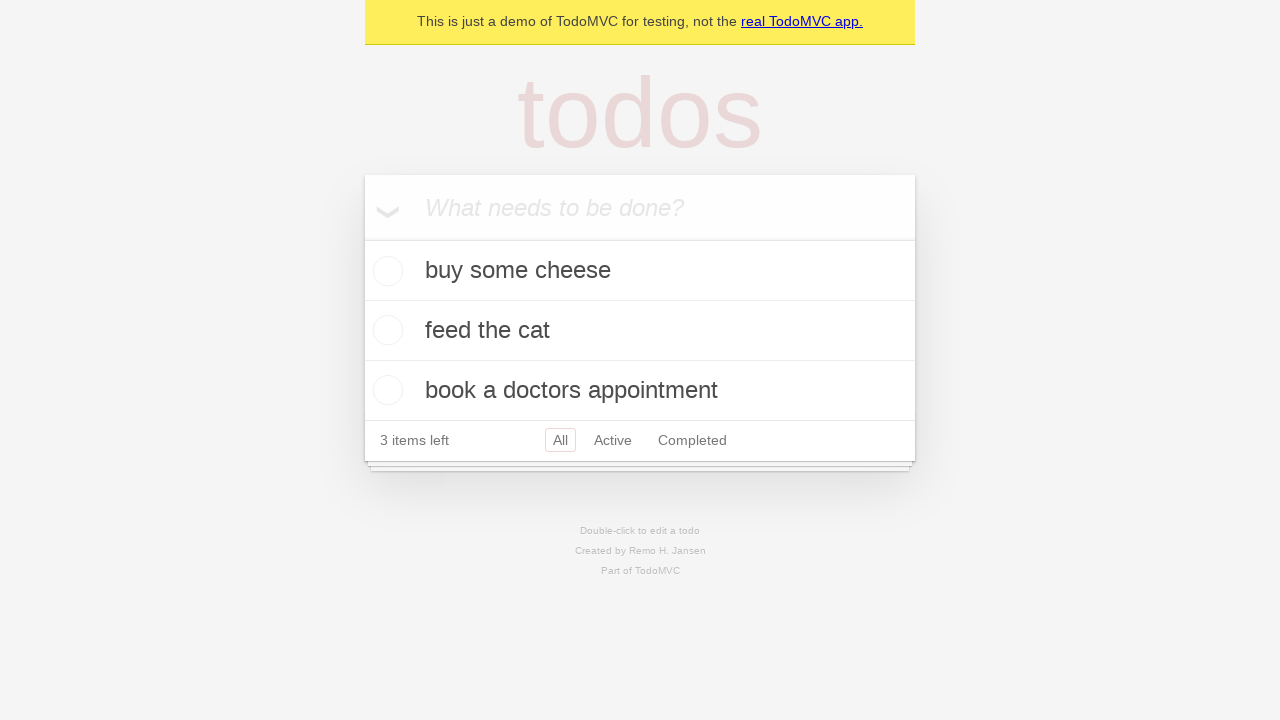

Checked the second todo item as completed at (385, 330) on .todo-list li .toggle >> nth=1
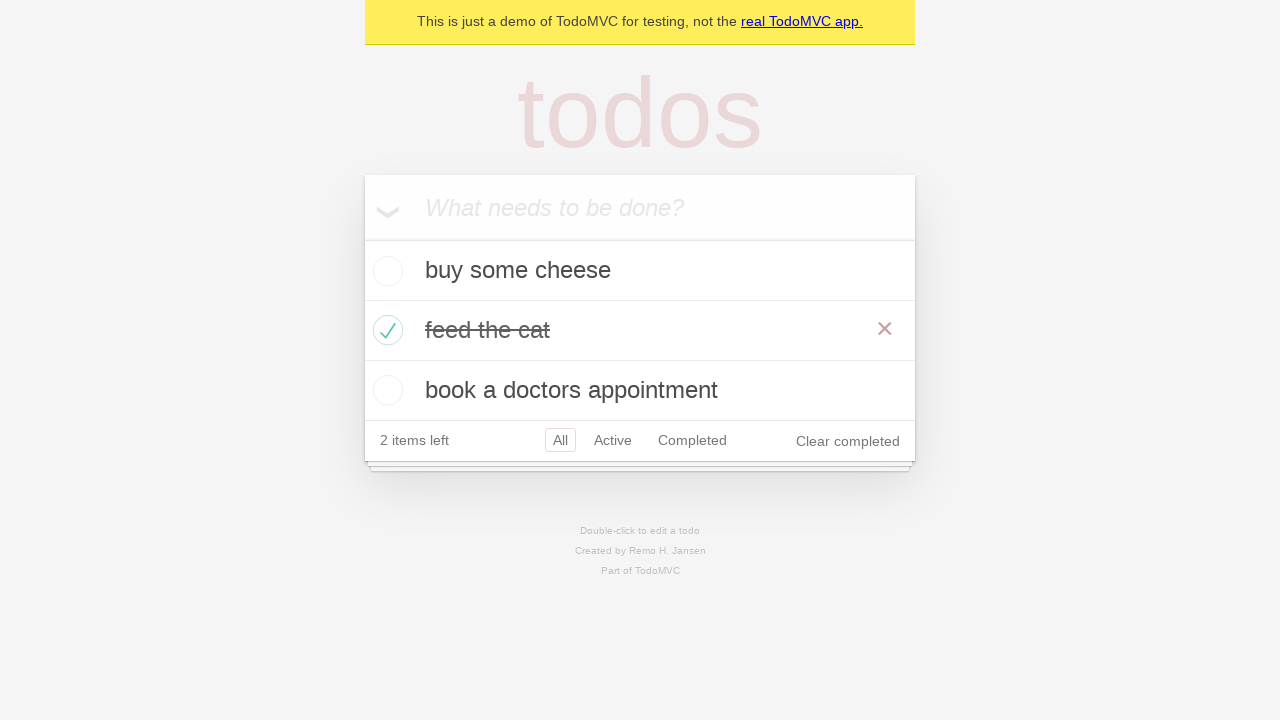

Clicked on Active filter to display active todos at (613, 440) on .filters >> text=Active
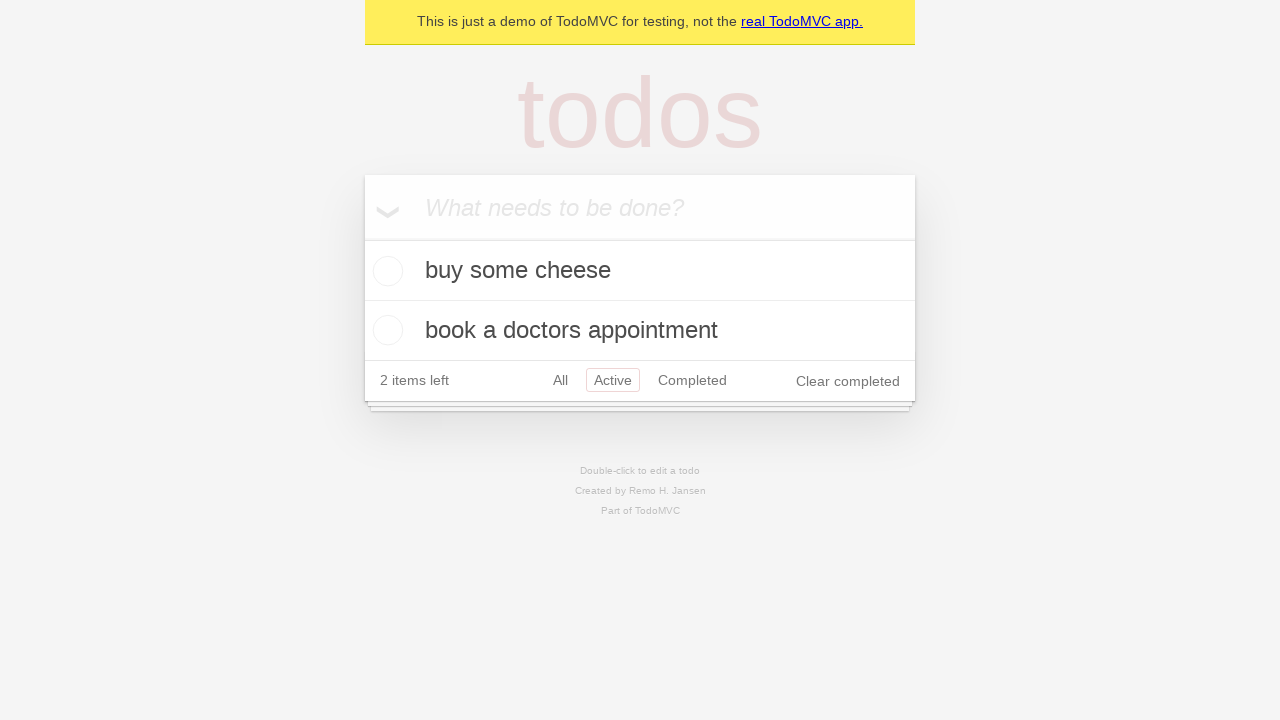

Clicked on Completed filter to display completed todos at (692, 380) on .filters >> text=Completed
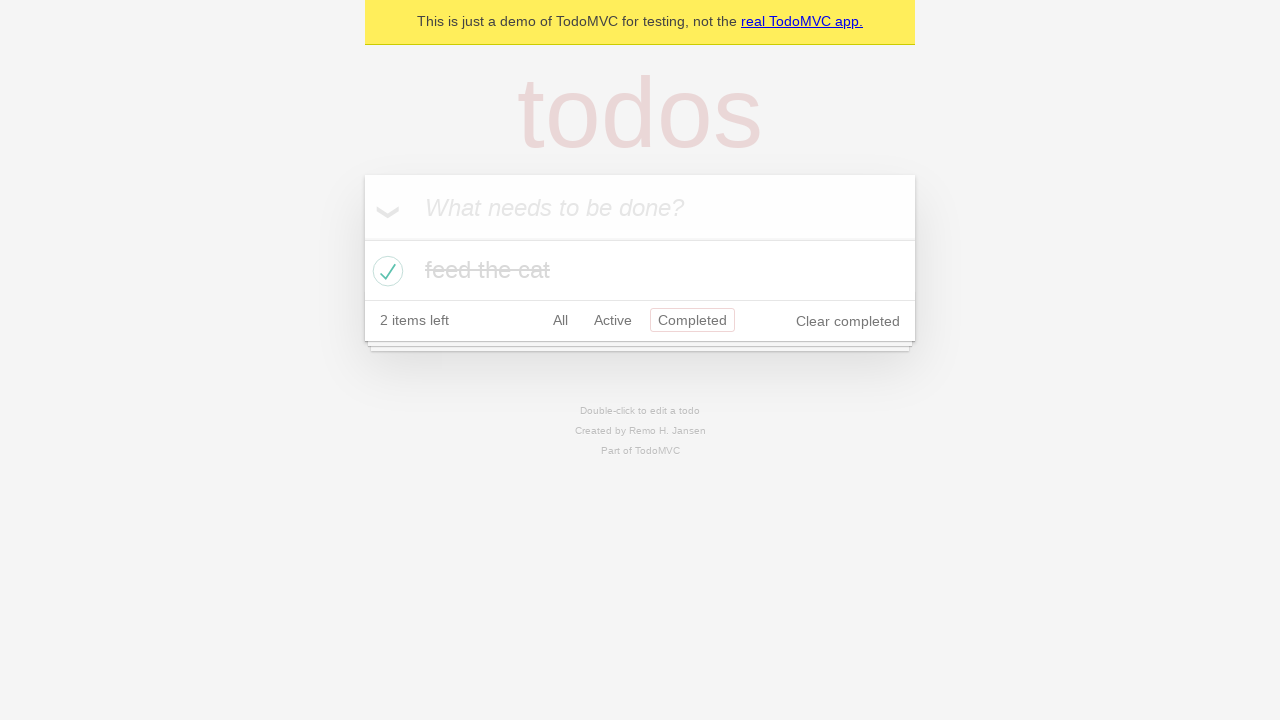

Clicked on All filter to display all items at (560, 320) on .filters >> text=All
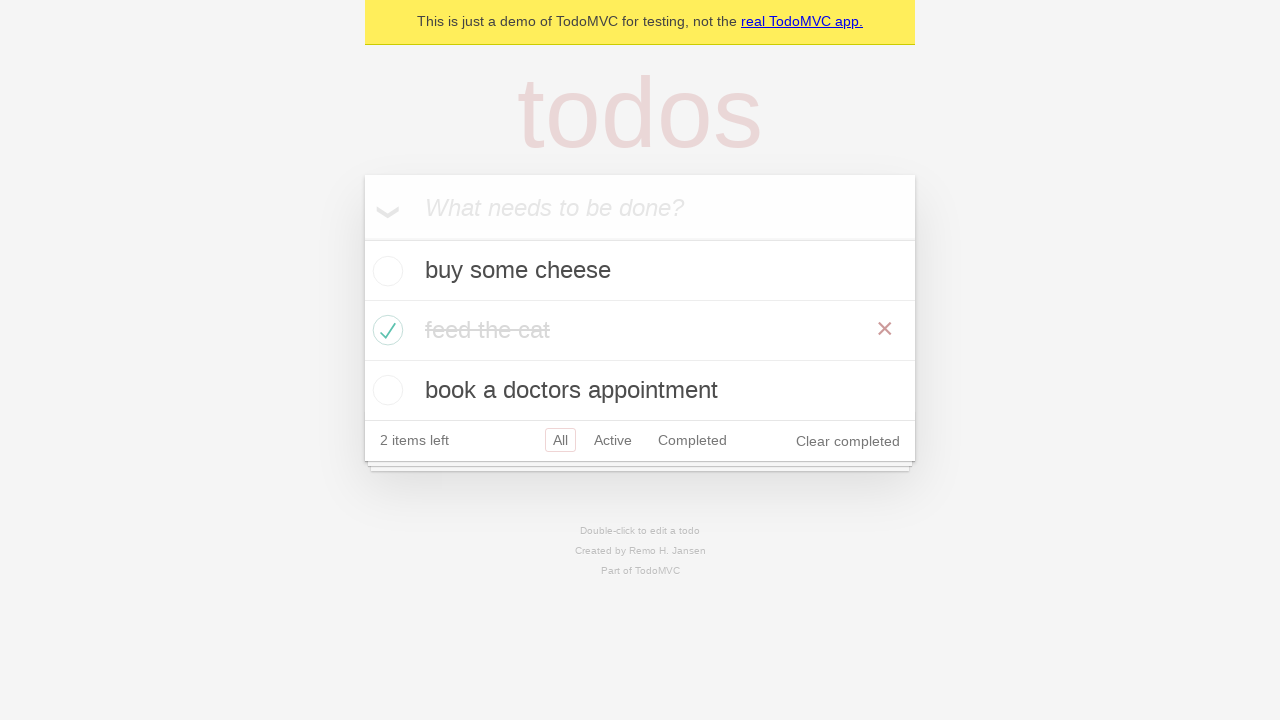

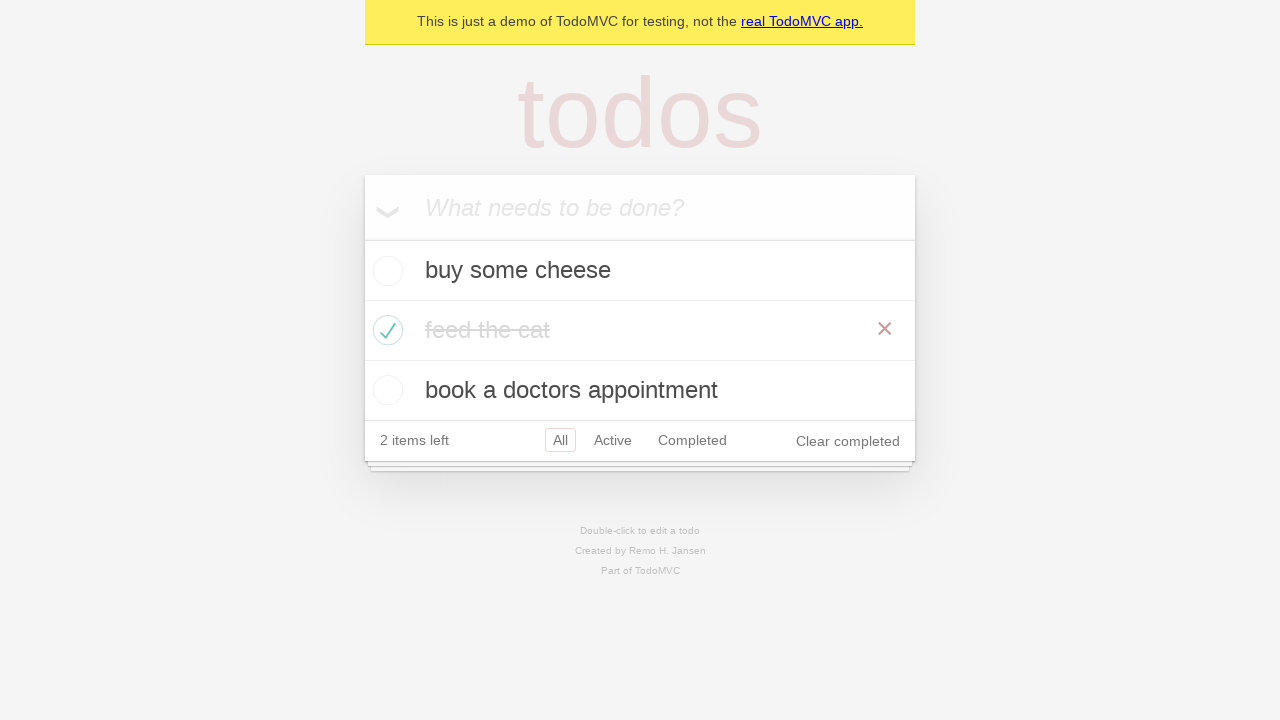